Navigates to the Growth Engineering website and waits for the page to load

Starting URL: https://www.growthengineering.co.uk/

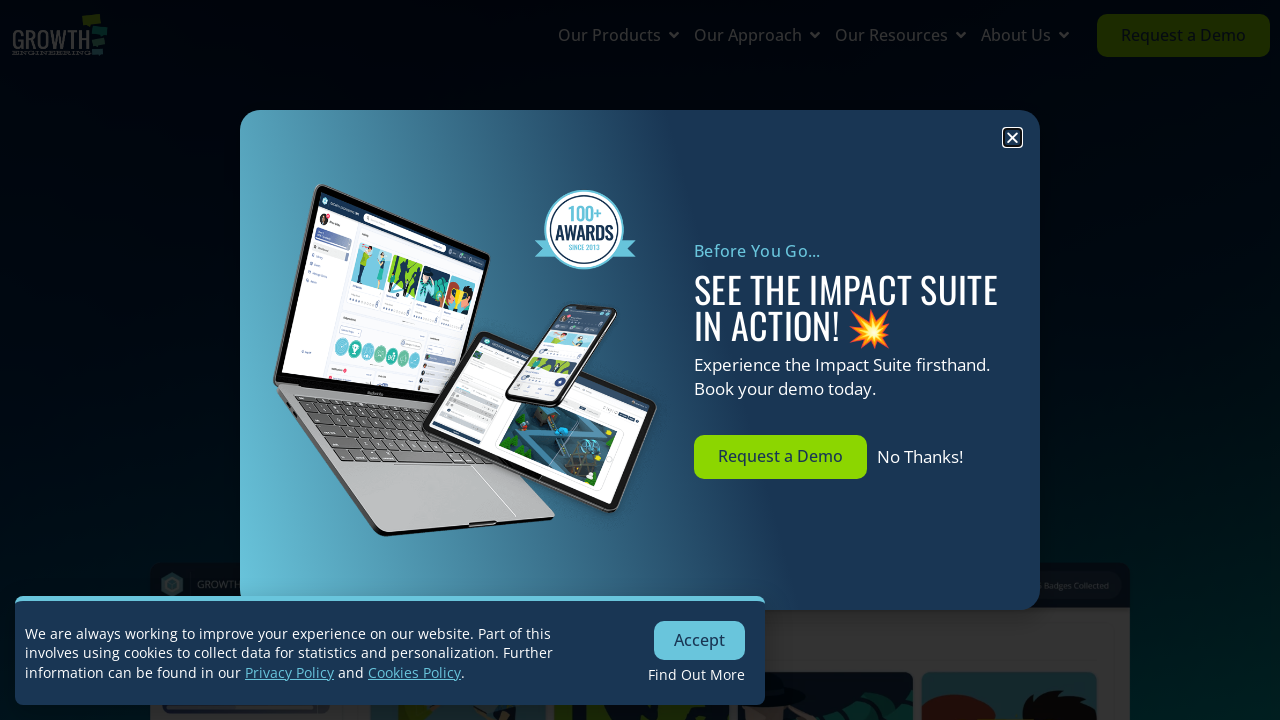

Navigated to Growth Engineering website
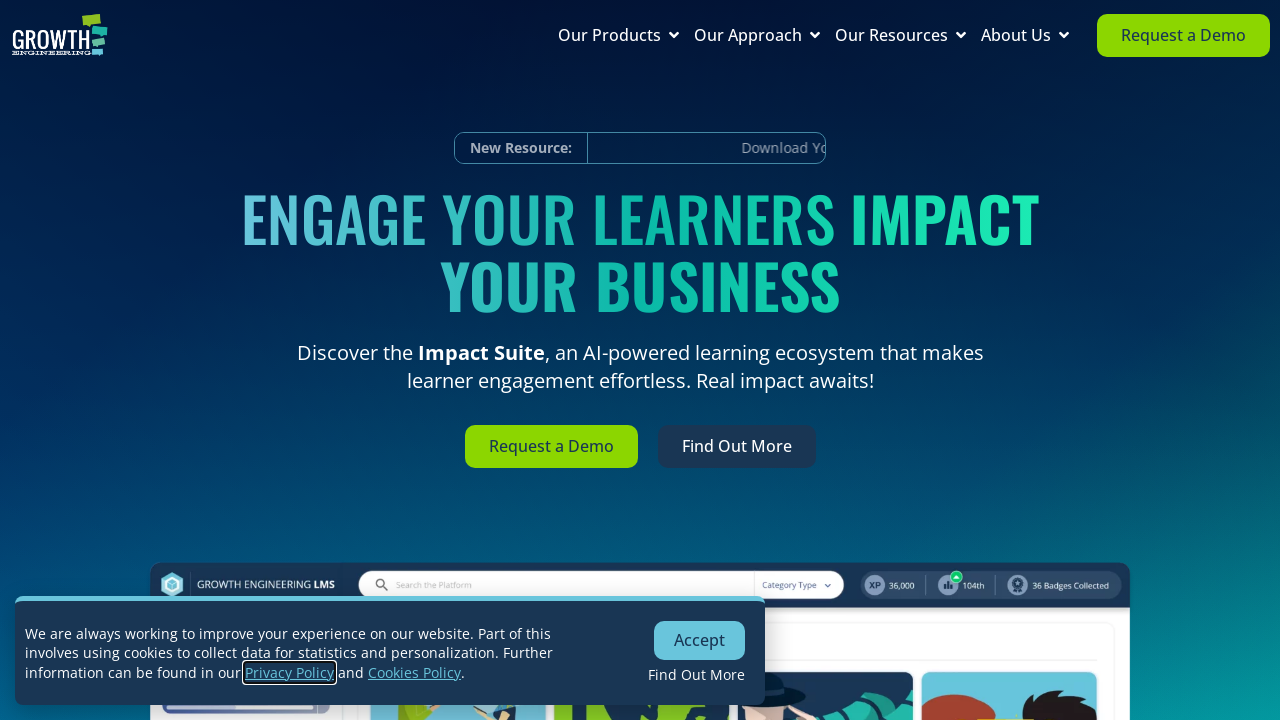

Page fully loaded - network idle state reached
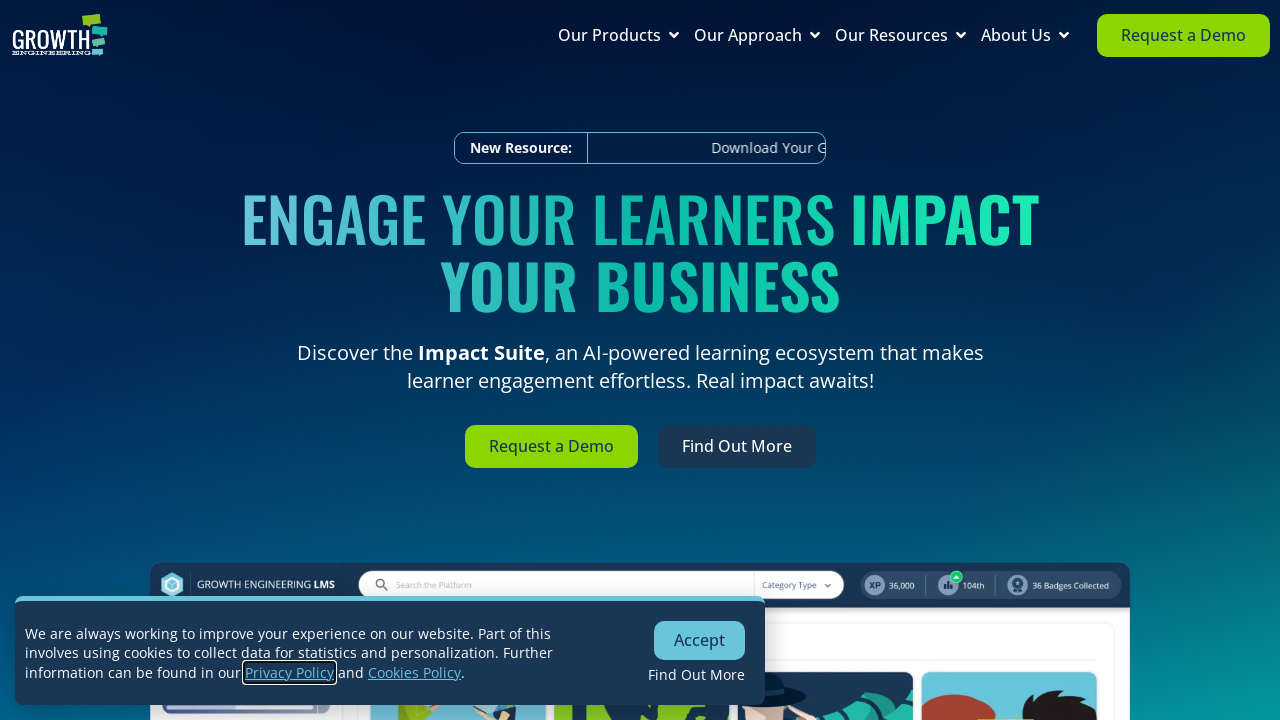

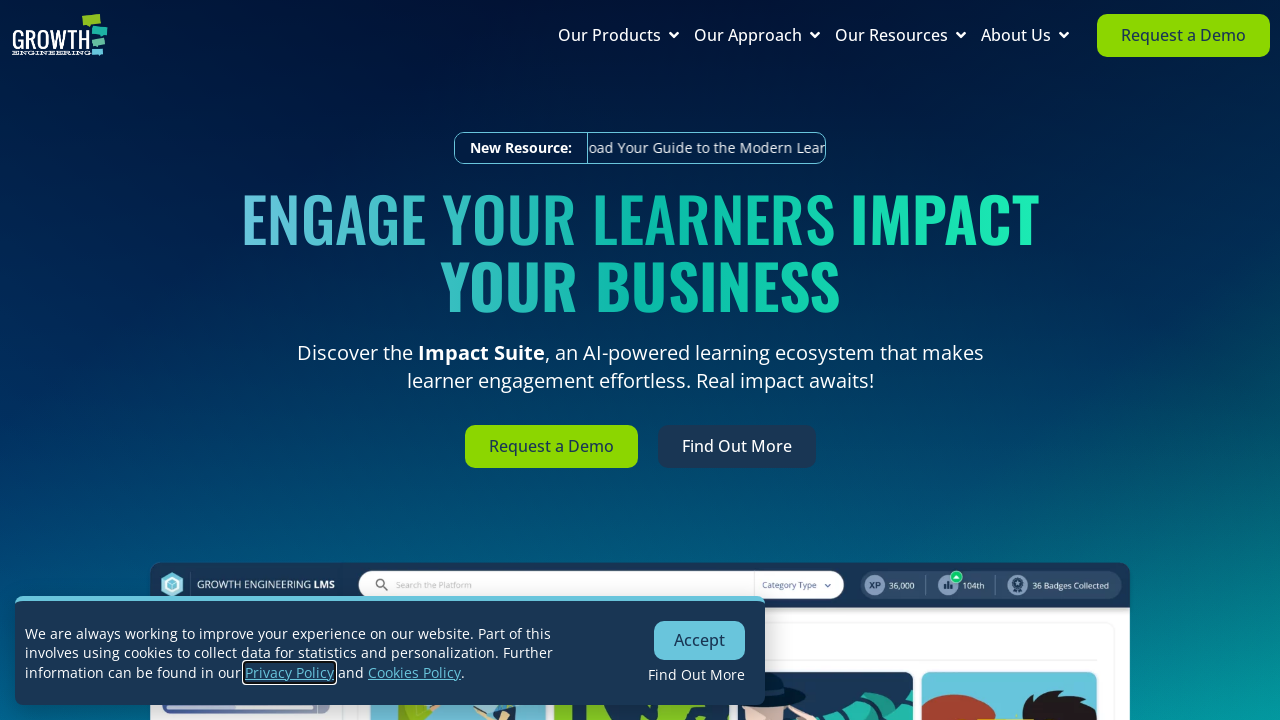